Tests feeding with negative catnips value to check error handling

Starting URL: https://cs1632.appspot.com/feed-a-cat

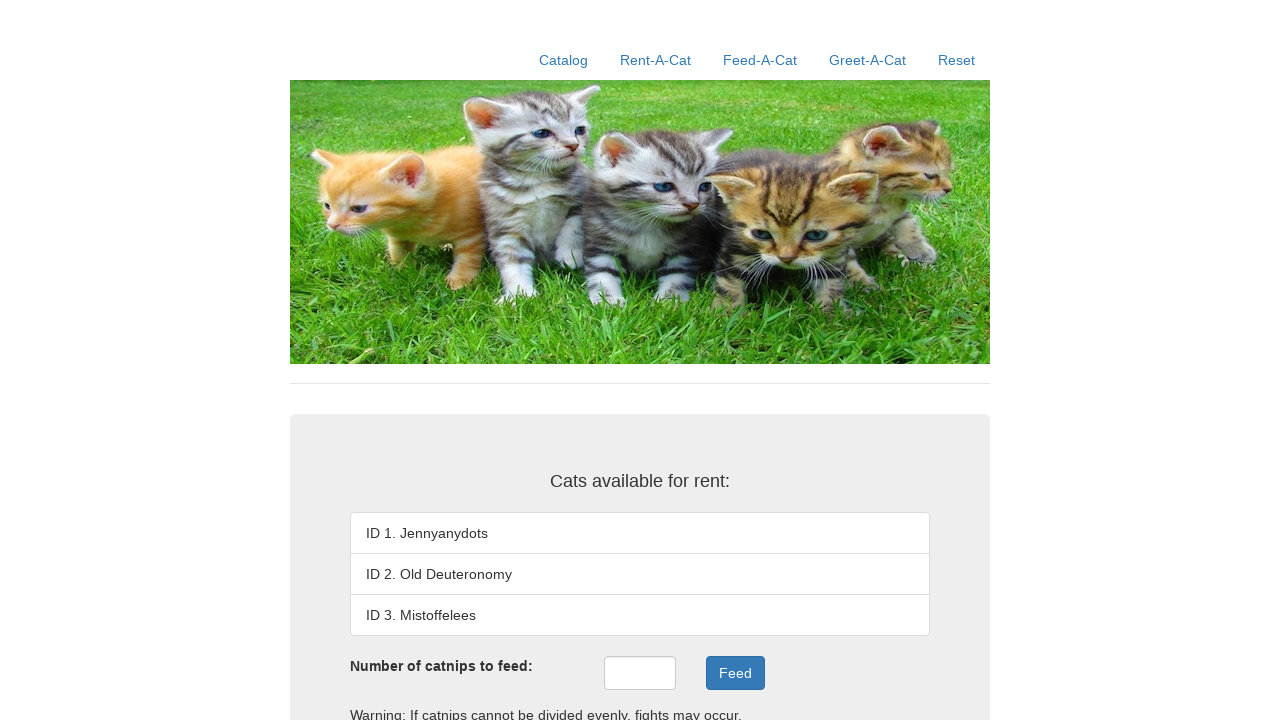

Added cookies to context for cs1632.appspot.com
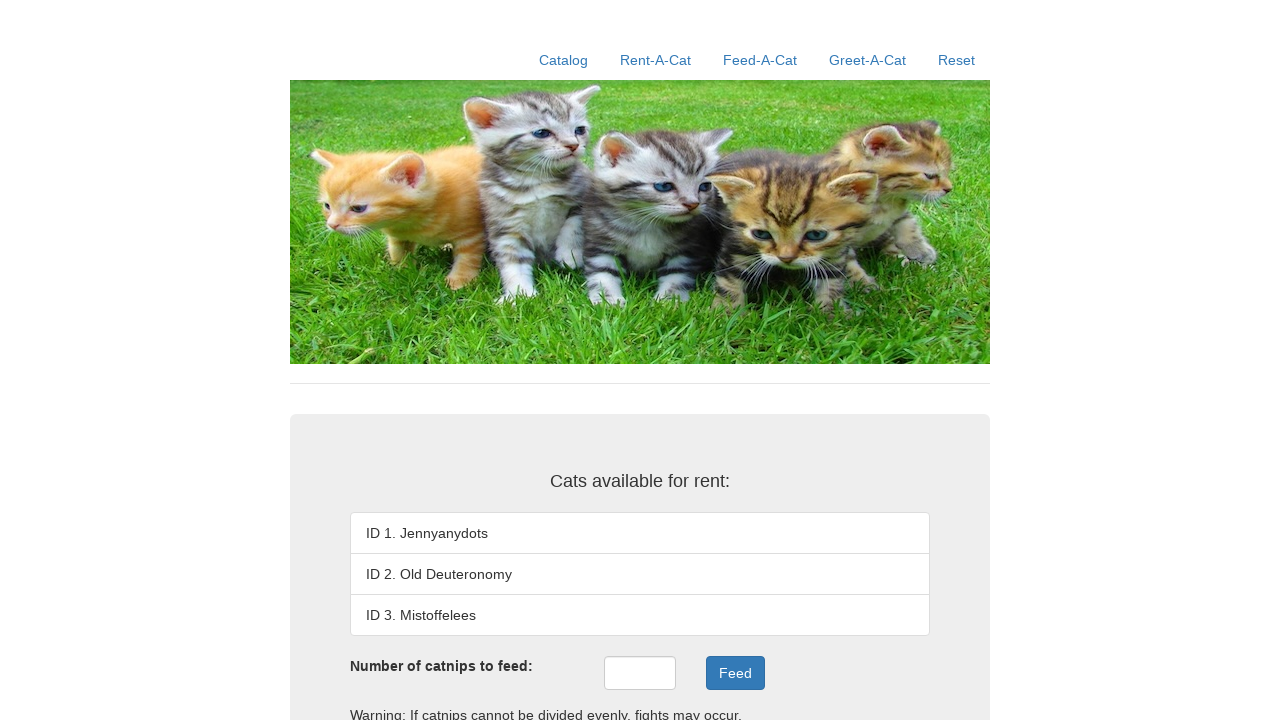

Reloaded page to apply cookies
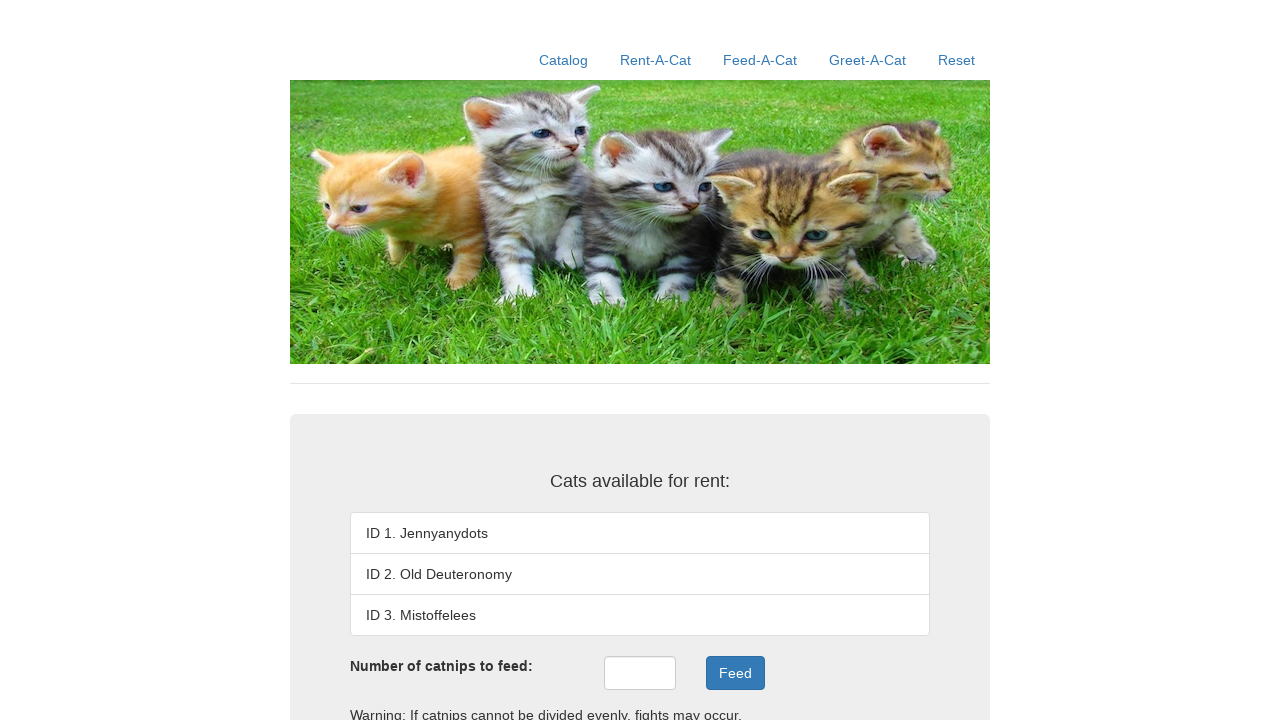

Entered negative value '-3' in catnips field on #catnips
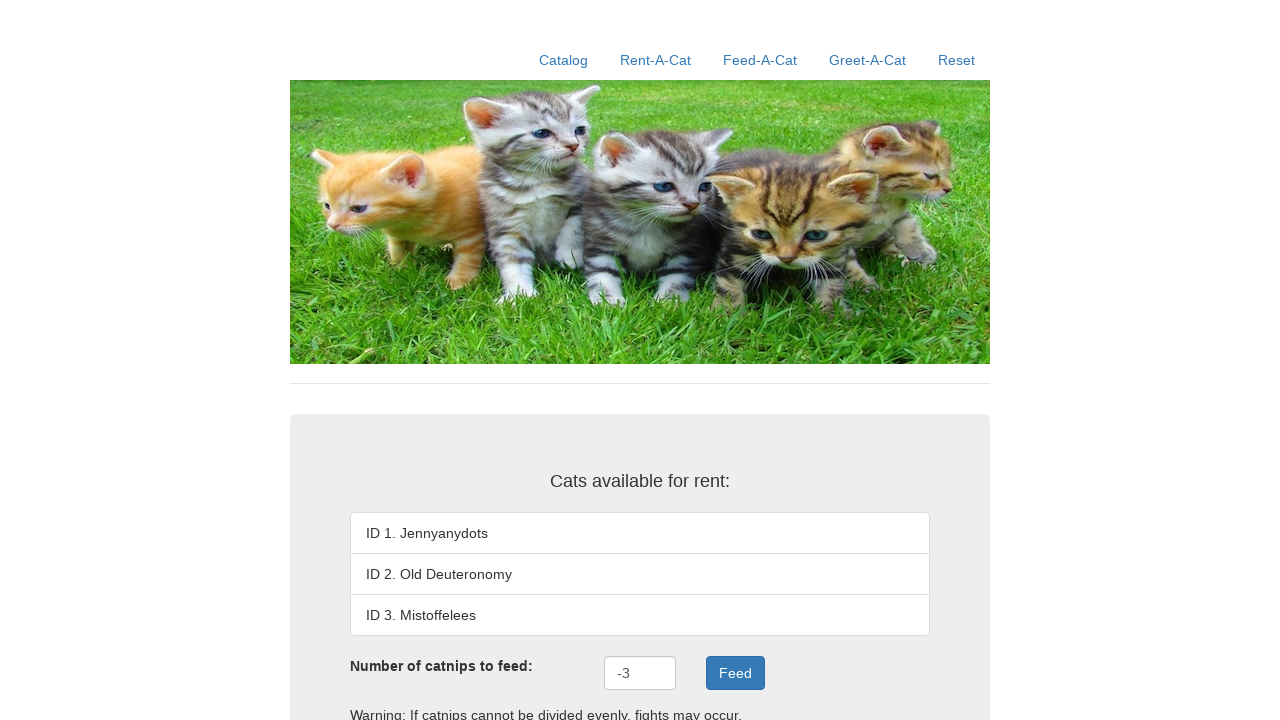

Clicked Feed button to submit negative catnips value at (735, 673) on button:has-text('Feed')
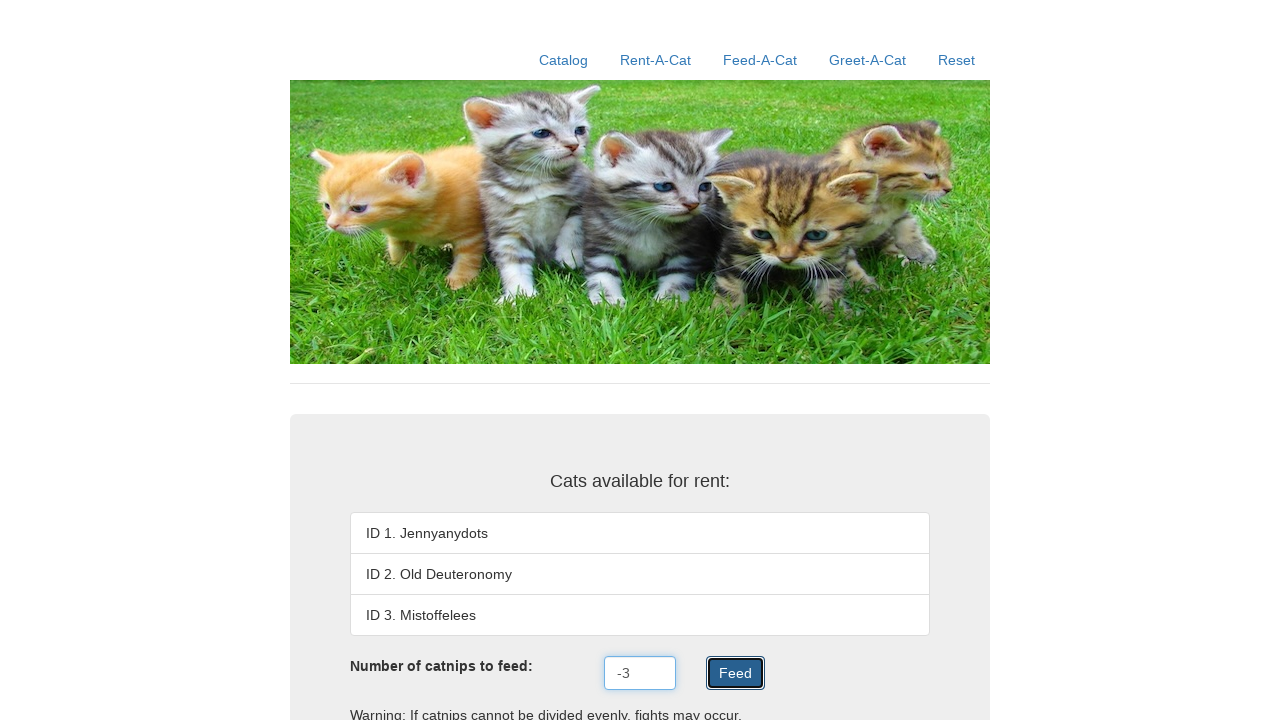

Feed result element loaded, error handling verified
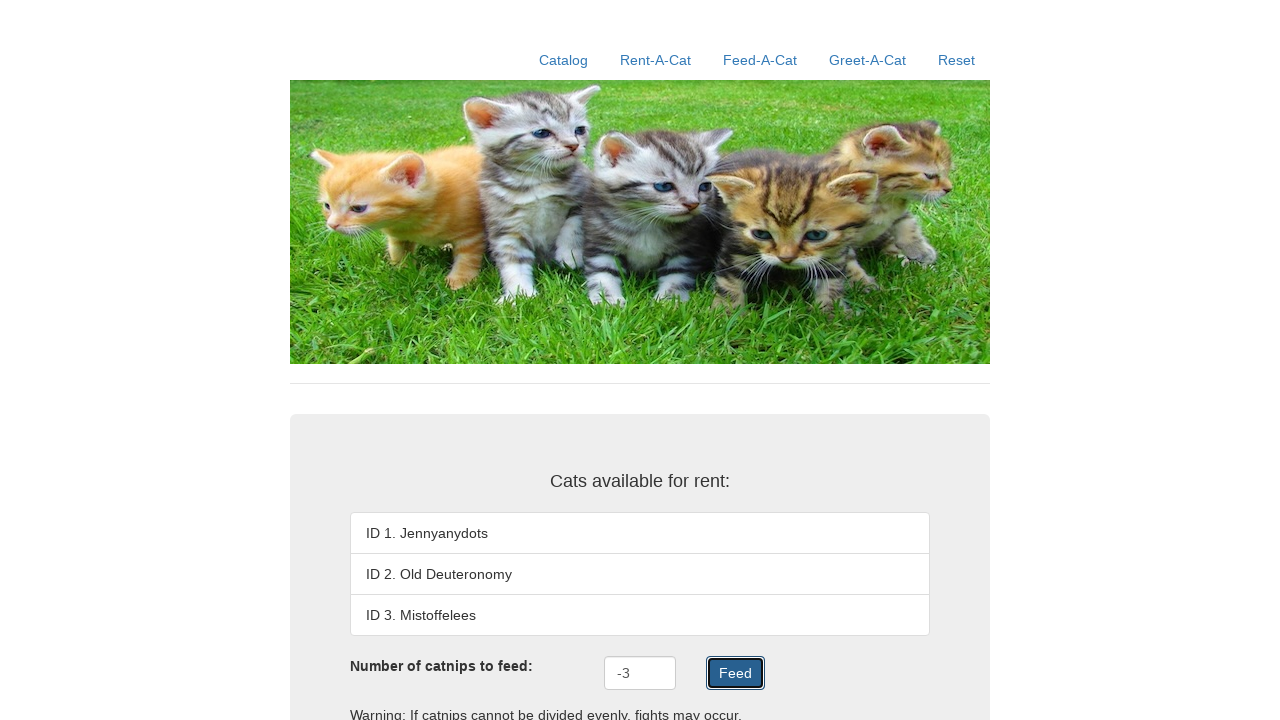

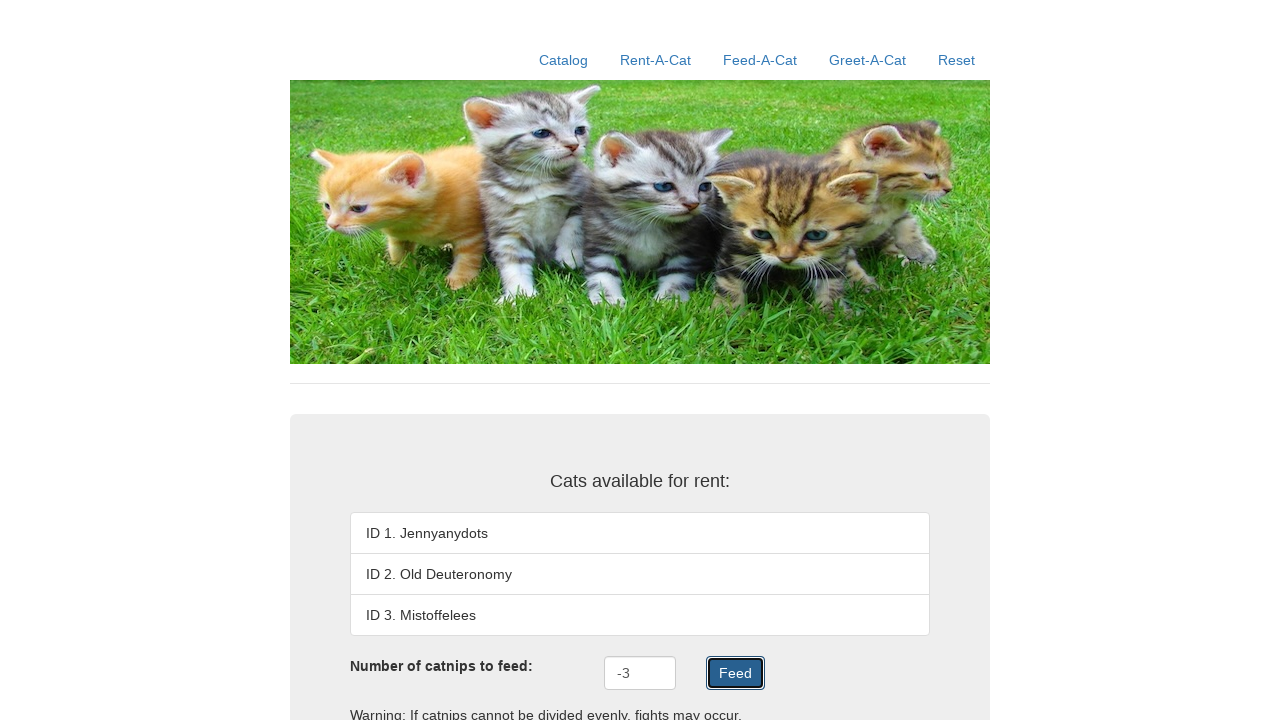